Tests the search functionality on python.org by entering a search query in the search bar and submitting it by pressing the Return key.

Starting URL: https://www.python.org

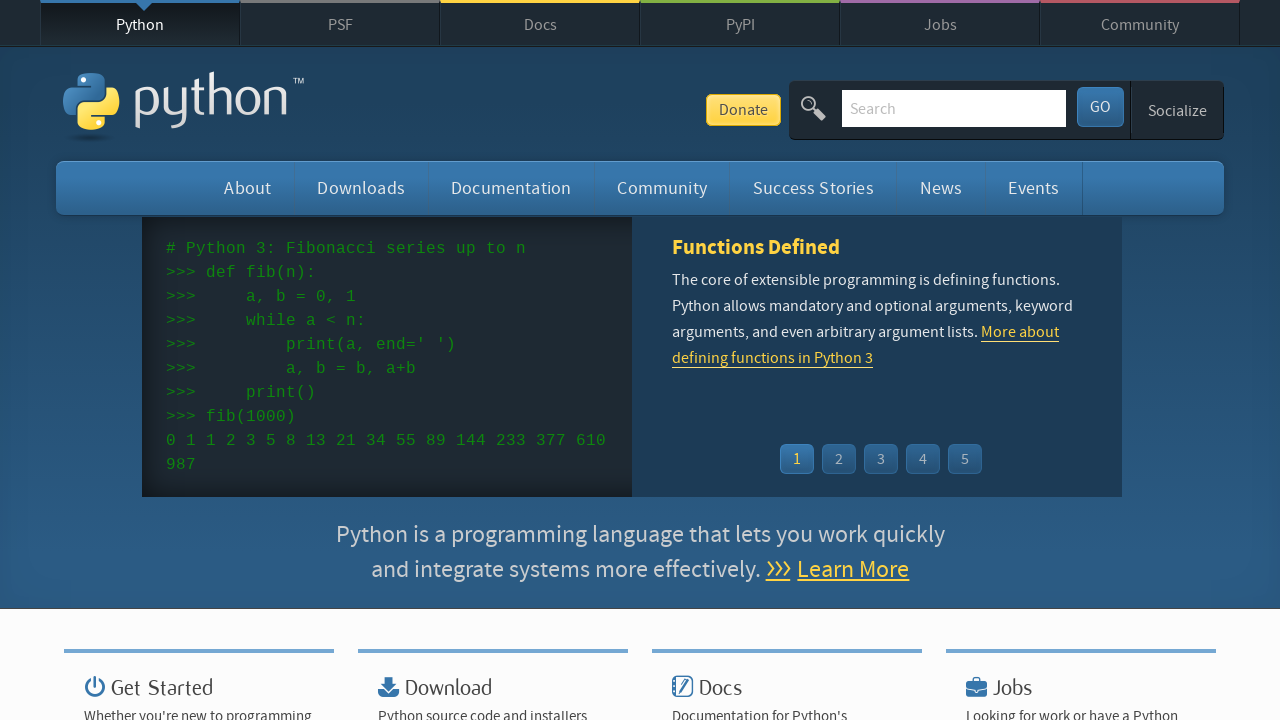

Located and cleared the search bar on python.org on input[name='q']
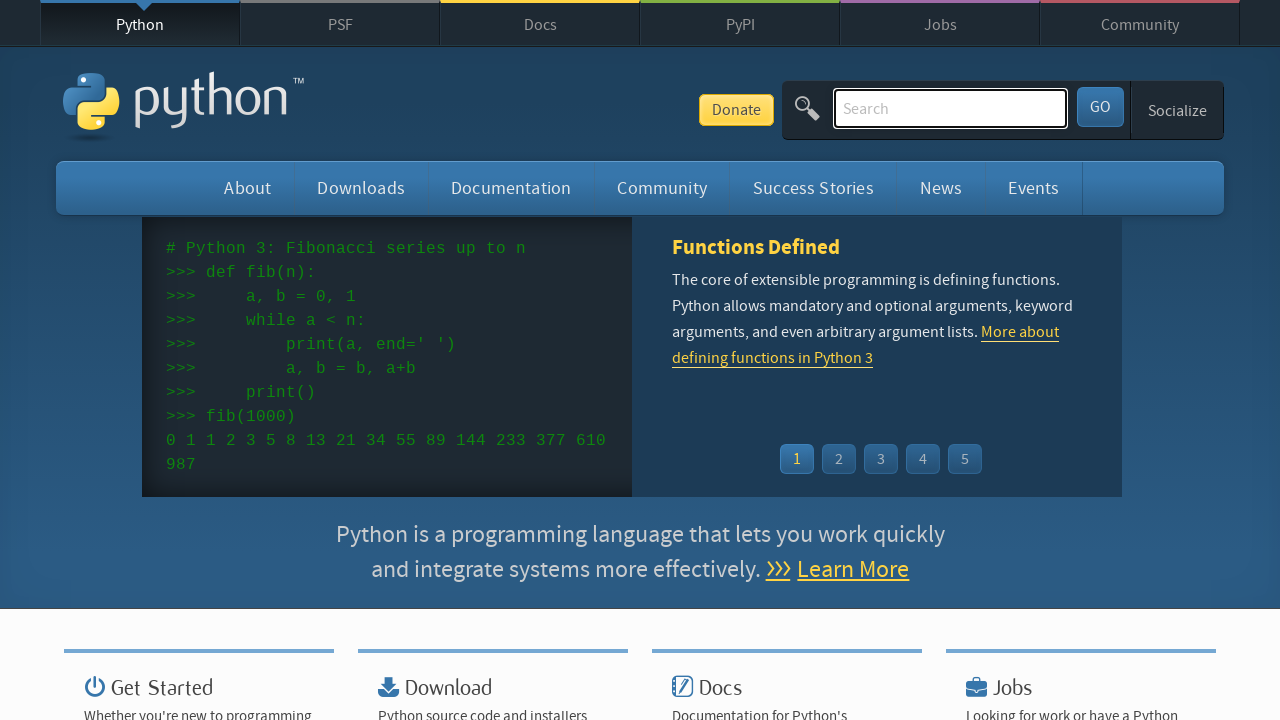

Filled search bar with query 'getting started with python' on input[name='q']
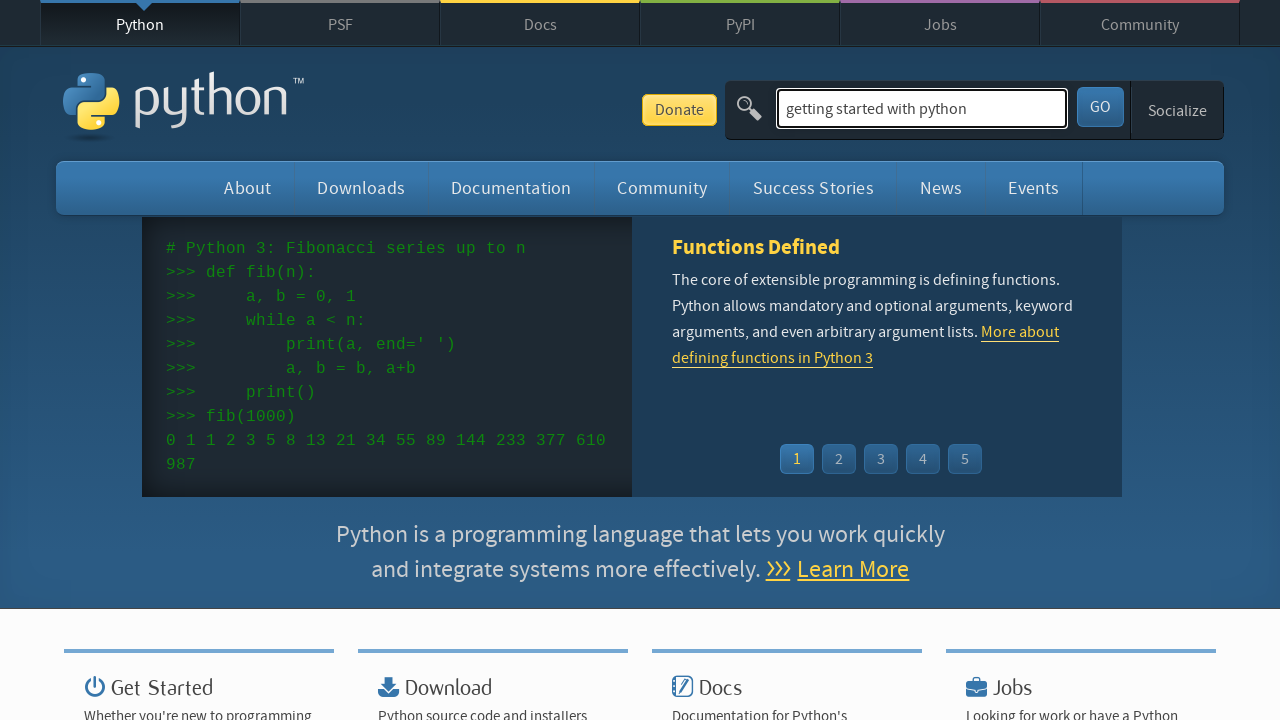

Pressed Enter key to submit search query on input[name='q']
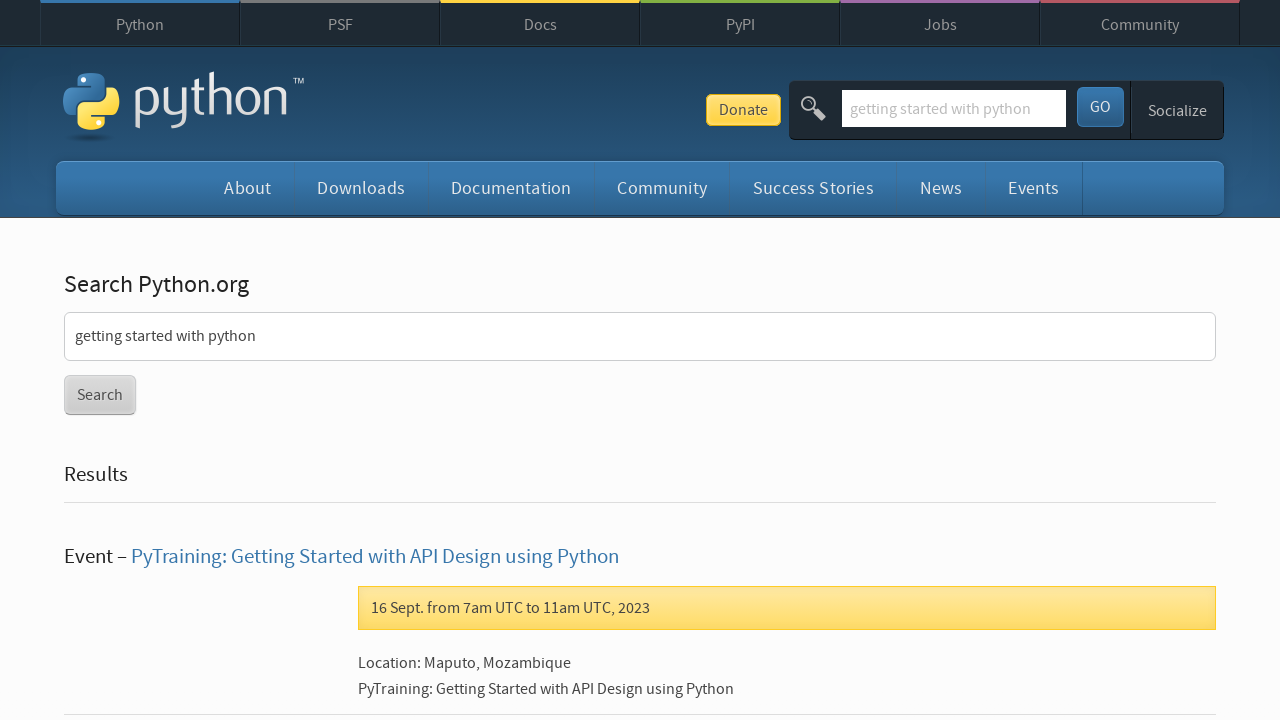

Search results page loaded and network idle
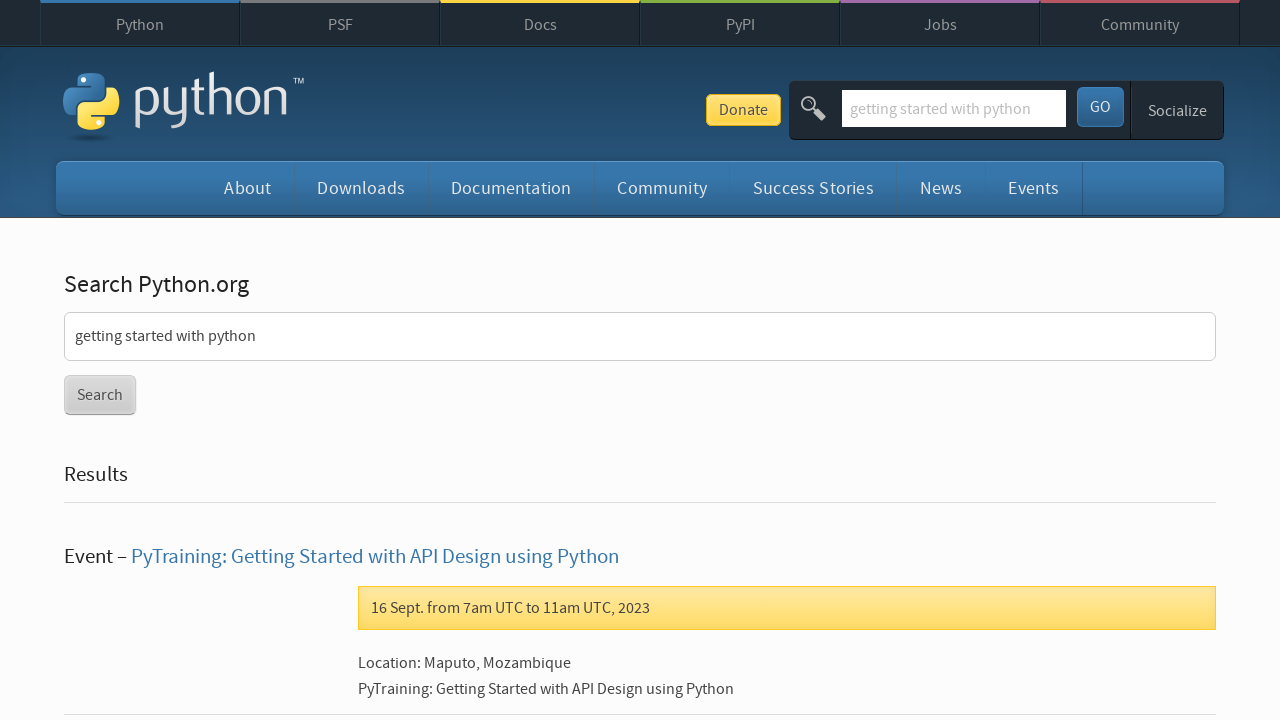

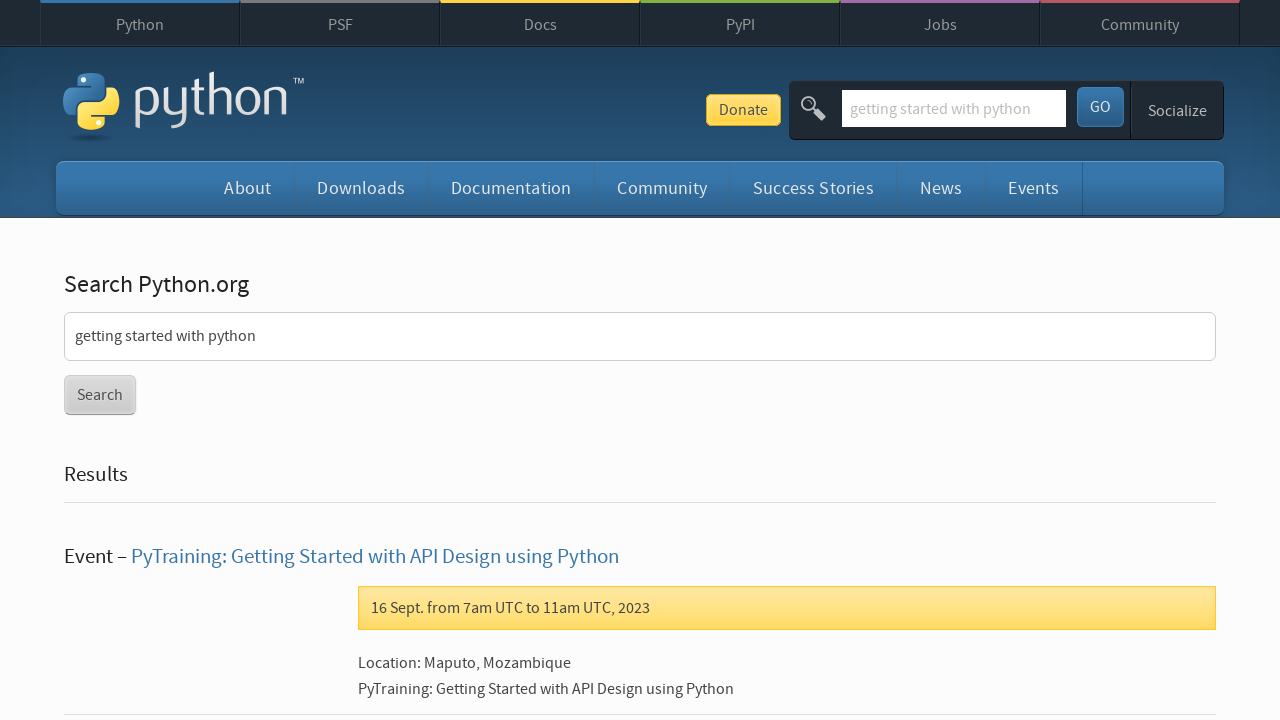